Tests confirm dialog handling by clicking a button that triggers a confirm dialog and dismissing it

Starting URL: https://demoqa.com/alerts

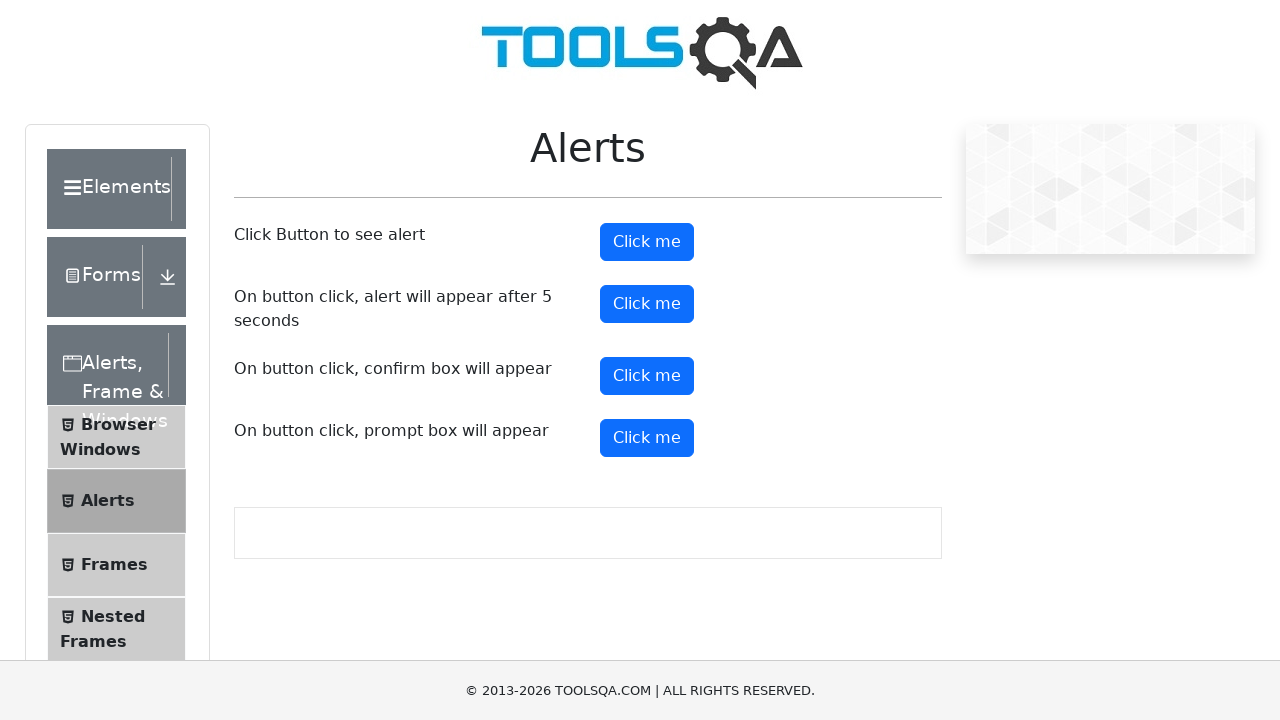

Set up dialog handler to dismiss all dialogs
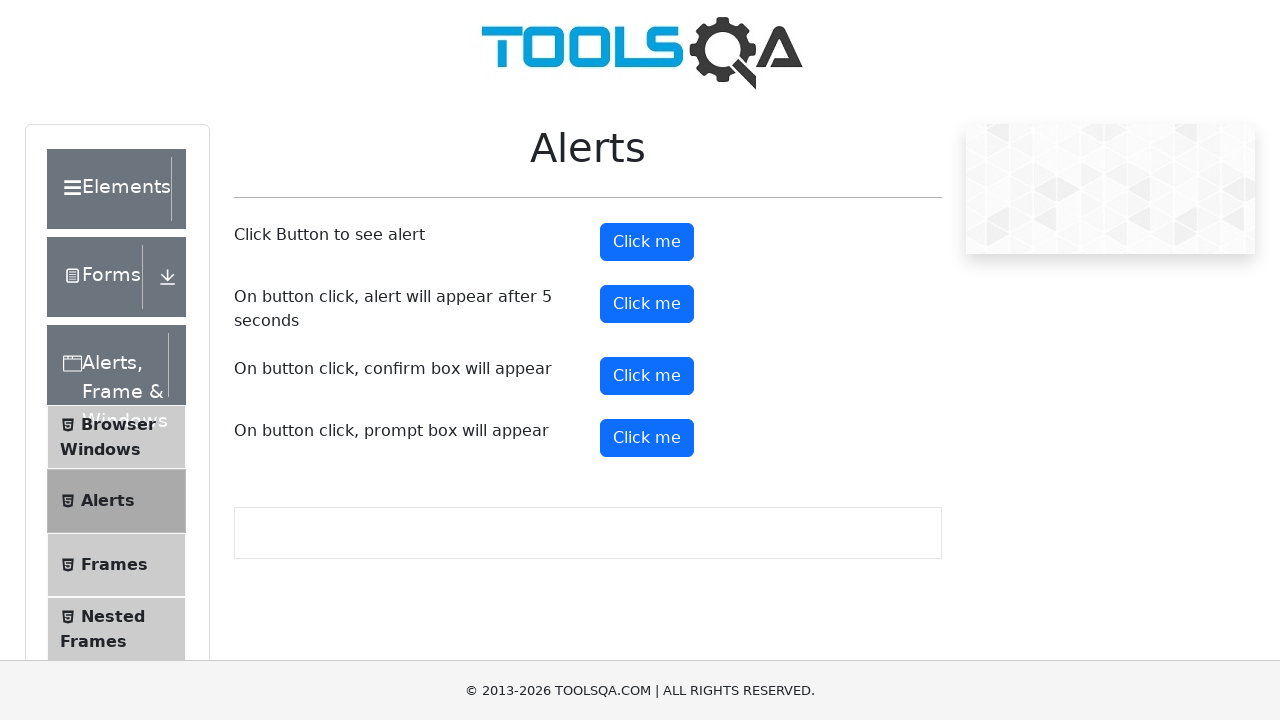

Clicked confirm button to trigger confirm dialog at (647, 376) on xpath=//button[@id='confirmButton']
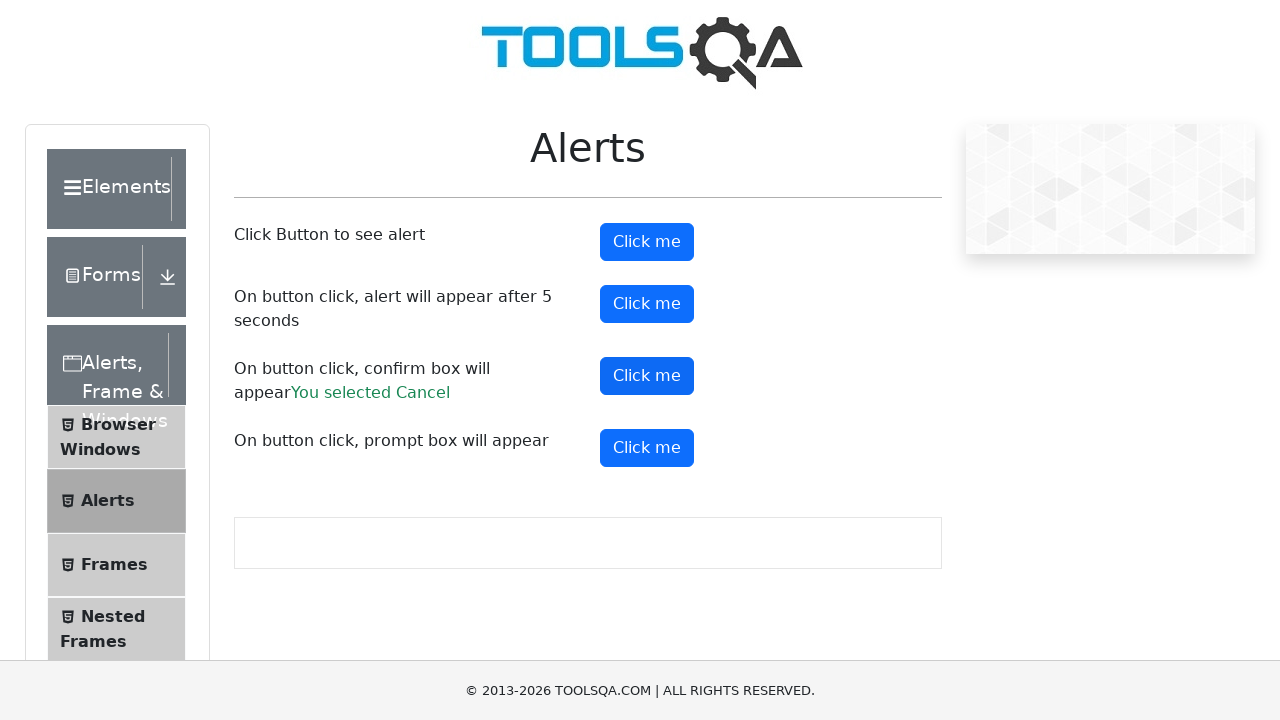

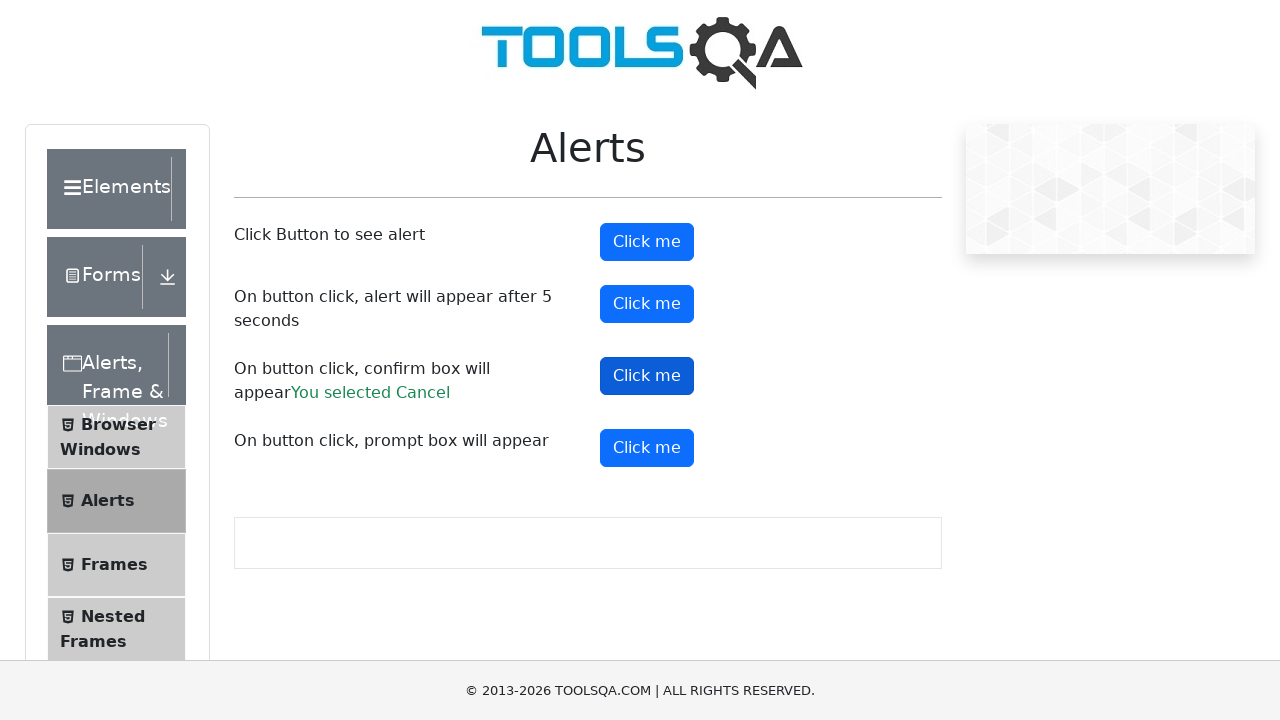